Tests language dropdown selection on a registration form by clicking the dropdown and selecting the first language option from the list.

Starting URL: https://demo.automationtesting.in/Register.html

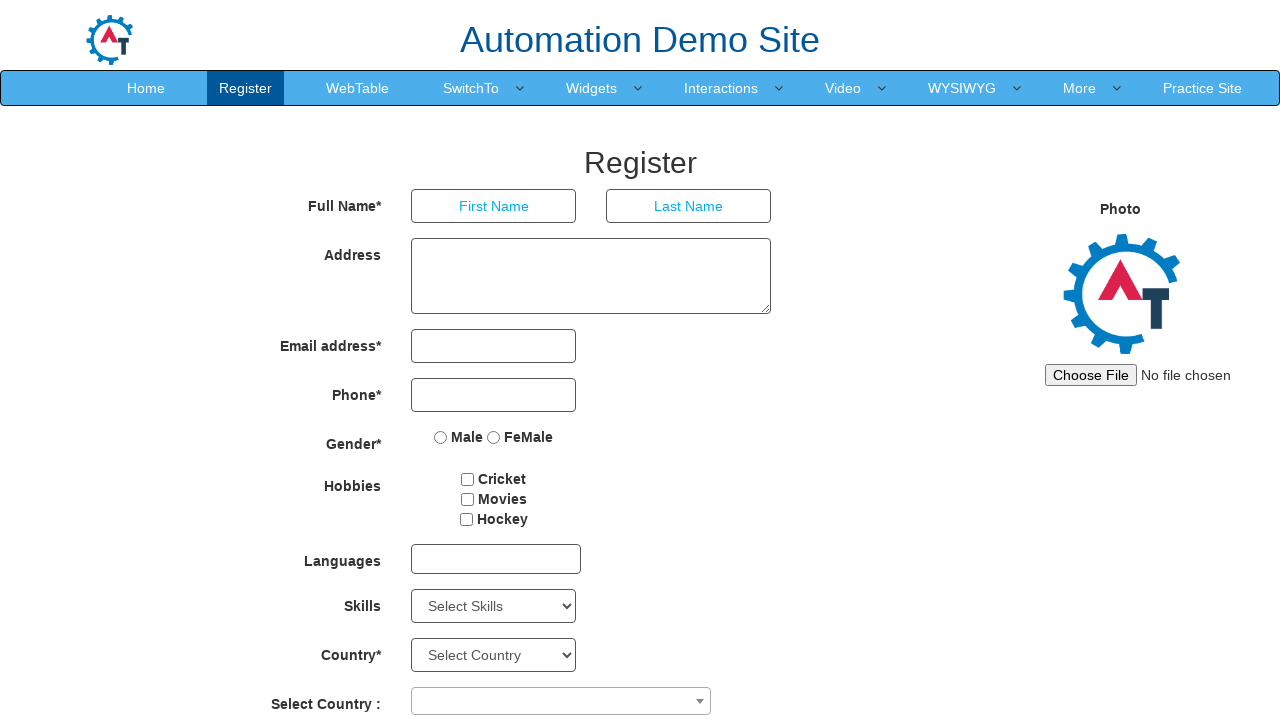

Clicked language dropdown to open it at (496, 559) on #msdd
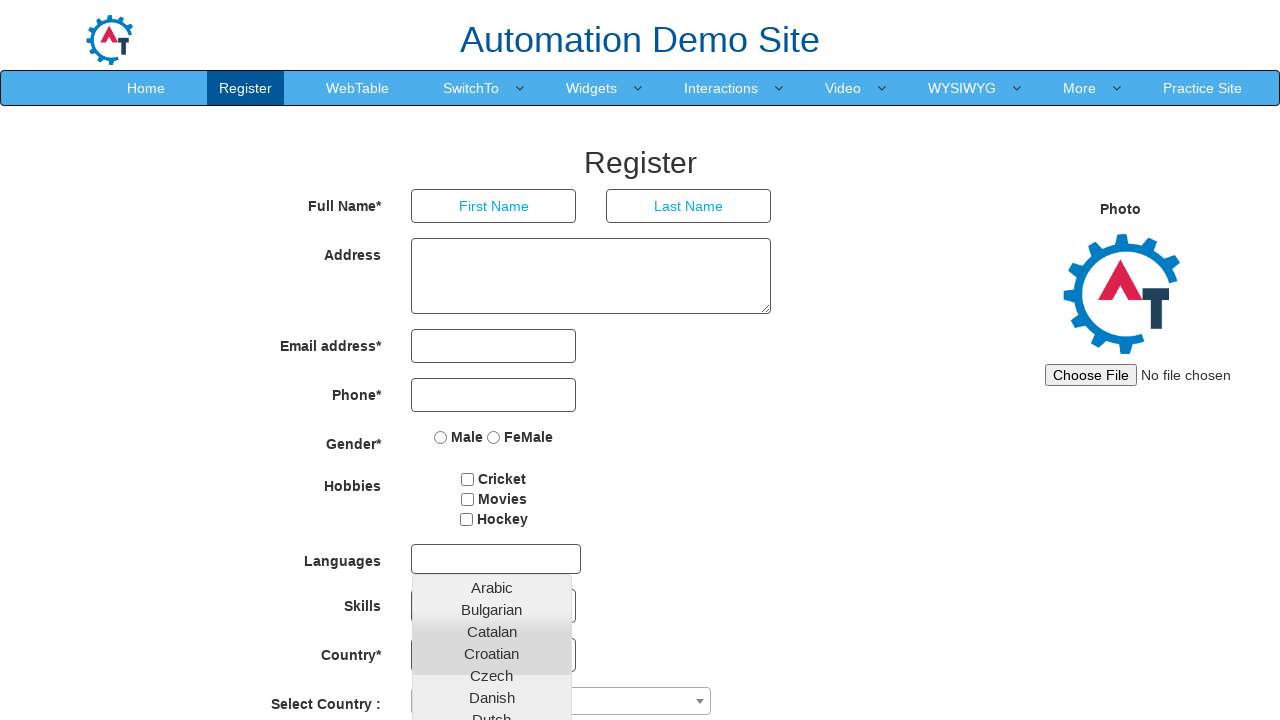

Language dropdown options appeared
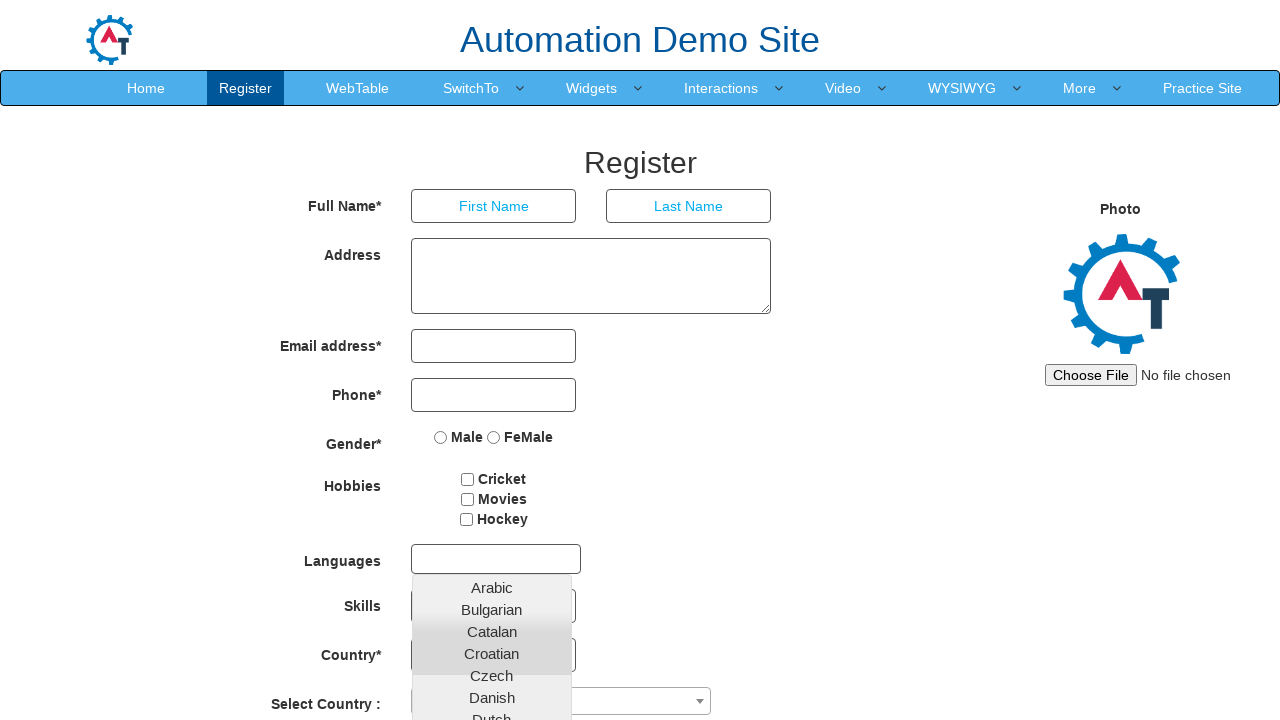

Selected first language option from dropdown at (492, 587) on a.ui-corner-all >> nth=0
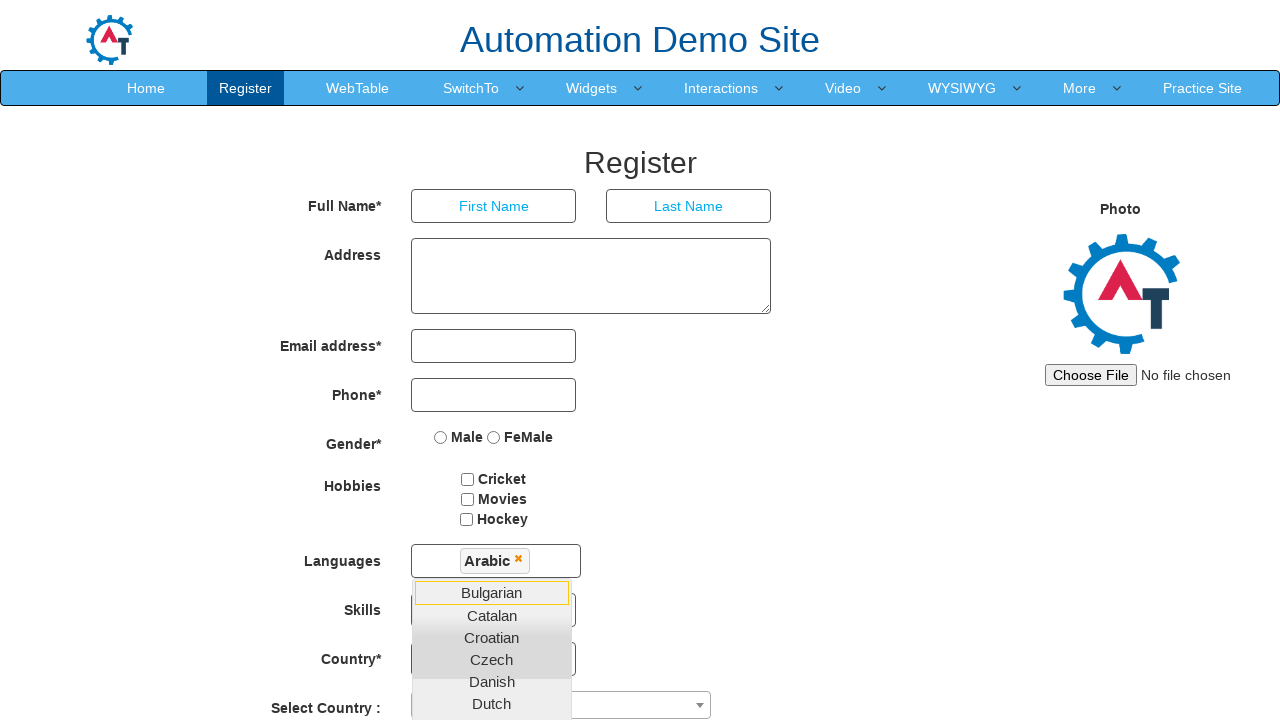

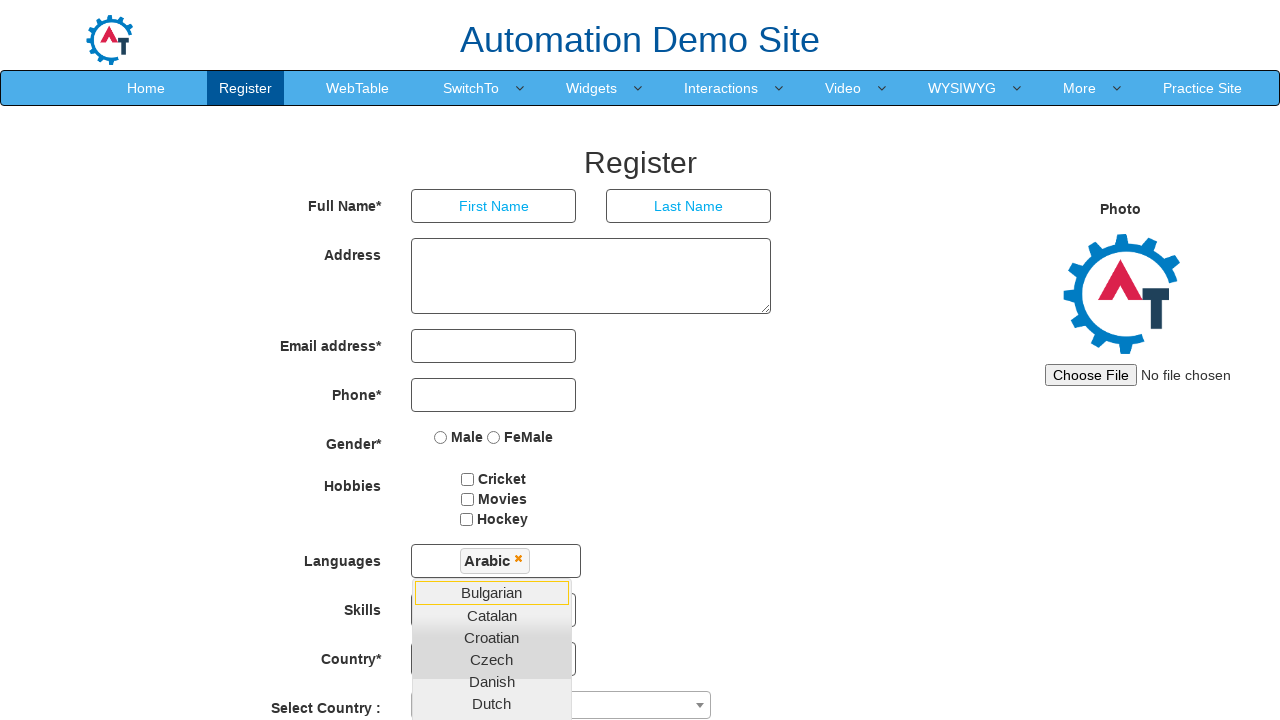